Tests navigation by clicking a link with dynamically calculated text, then fills out a form with personal information (first name, last name, city, country) and submits it.

Starting URL: http://suninjuly.github.io/find_link_text

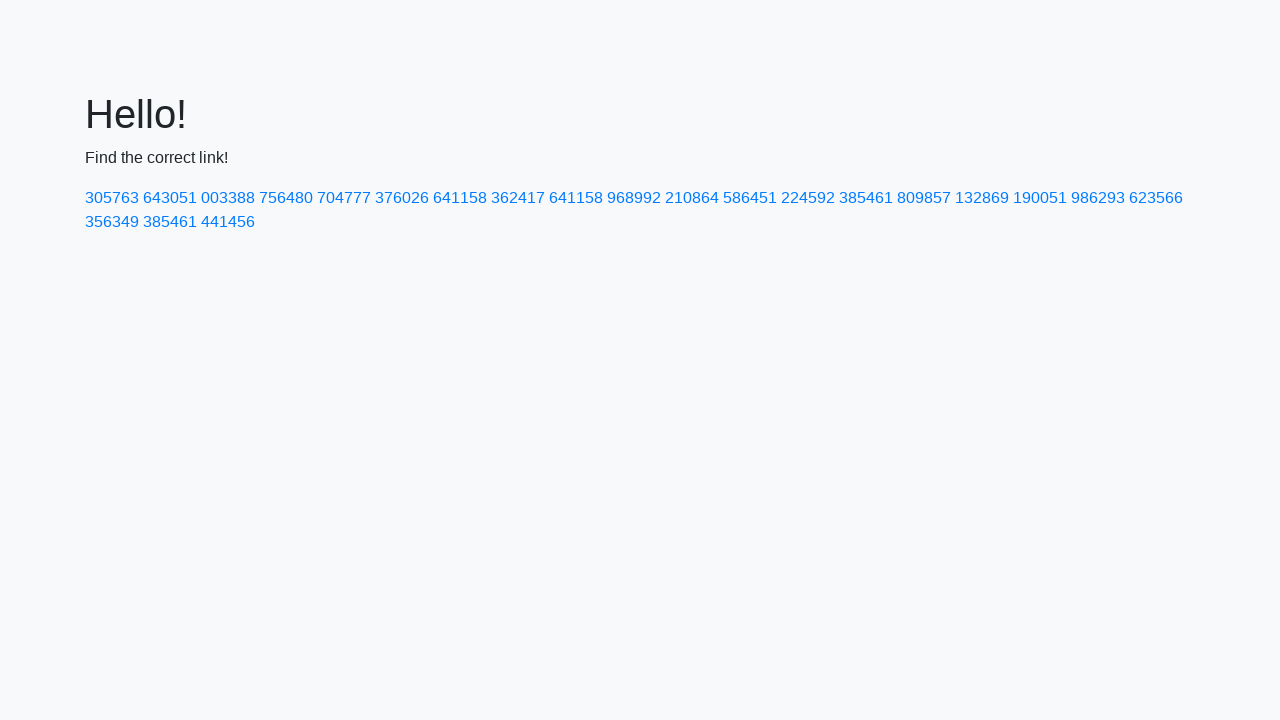

Calculated dynamic link text value
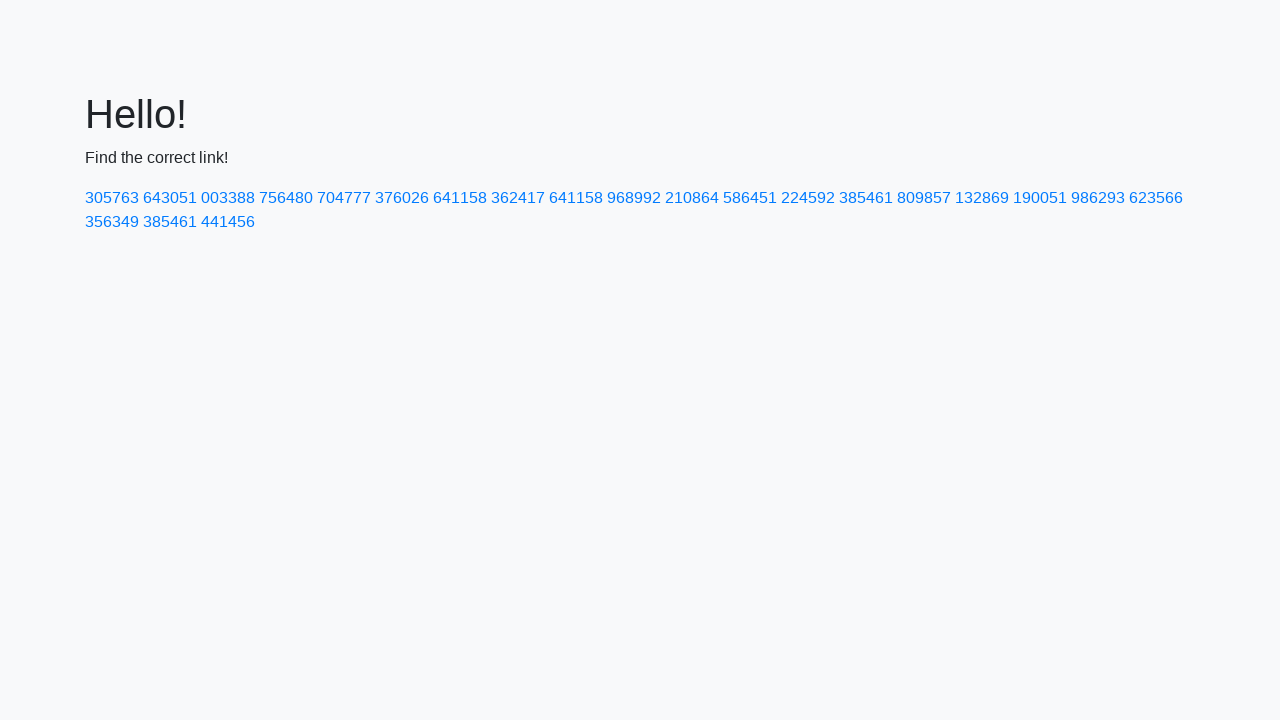

Clicked link with dynamically calculated text '224592' at (808, 198) on text=224592
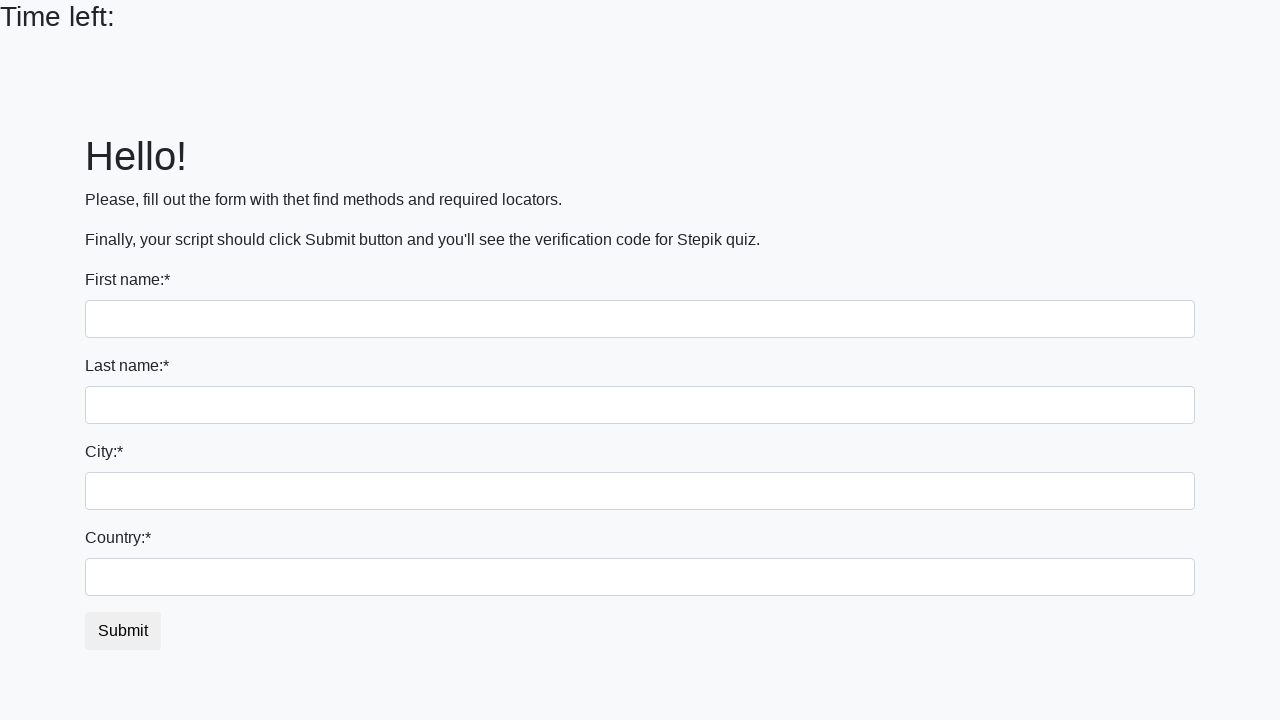

Filled first name field with 'Ivan' on input
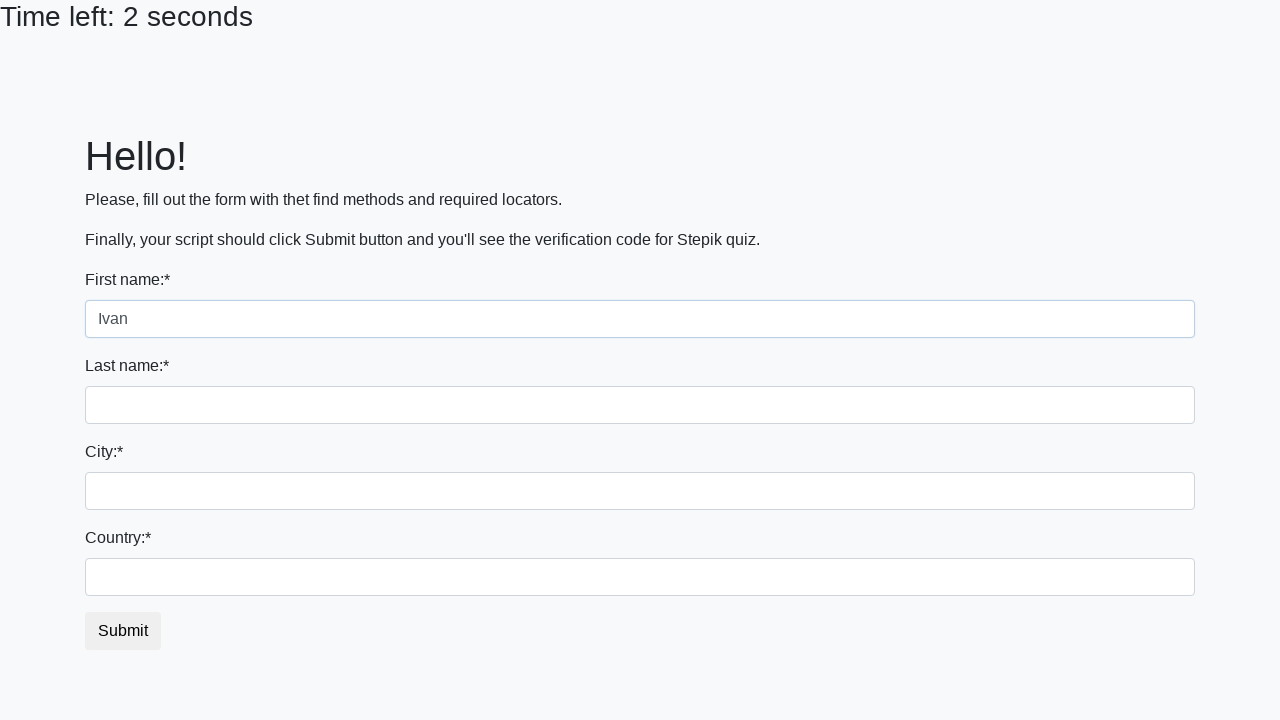

Filled last name field with 'Petrov' on input[name='last_name']
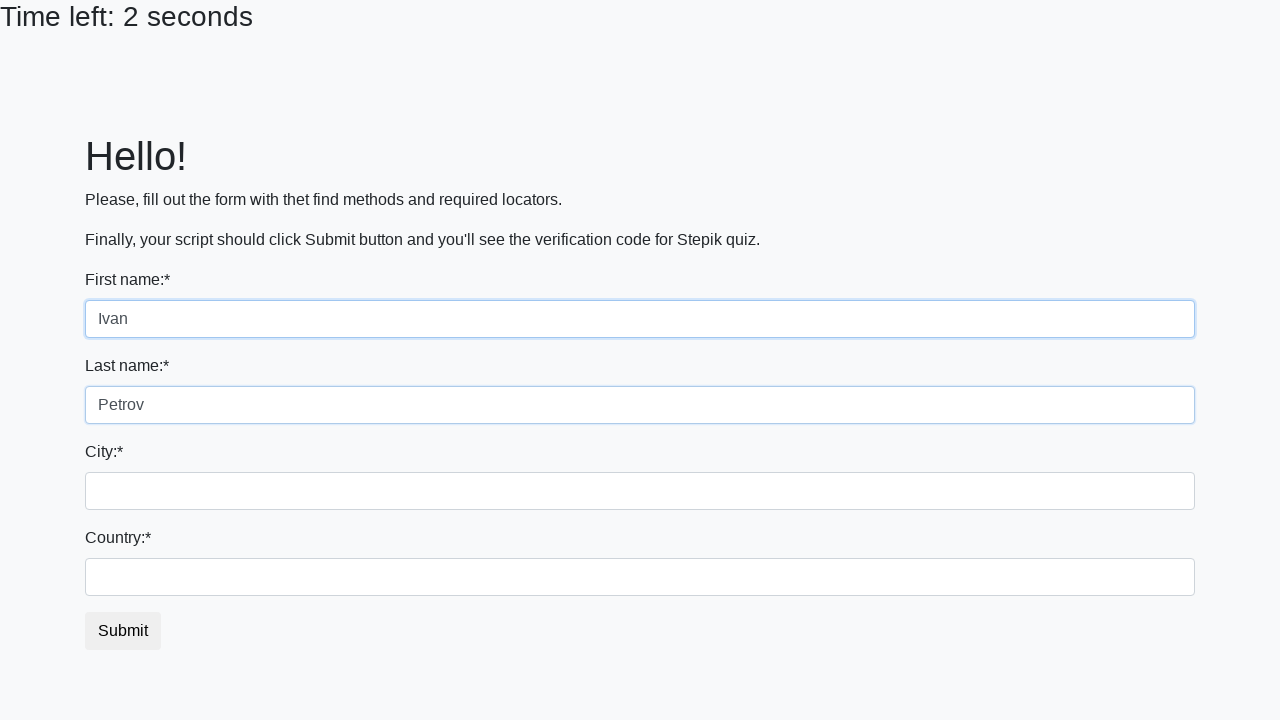

Filled city field with 'Smolensk' on .city
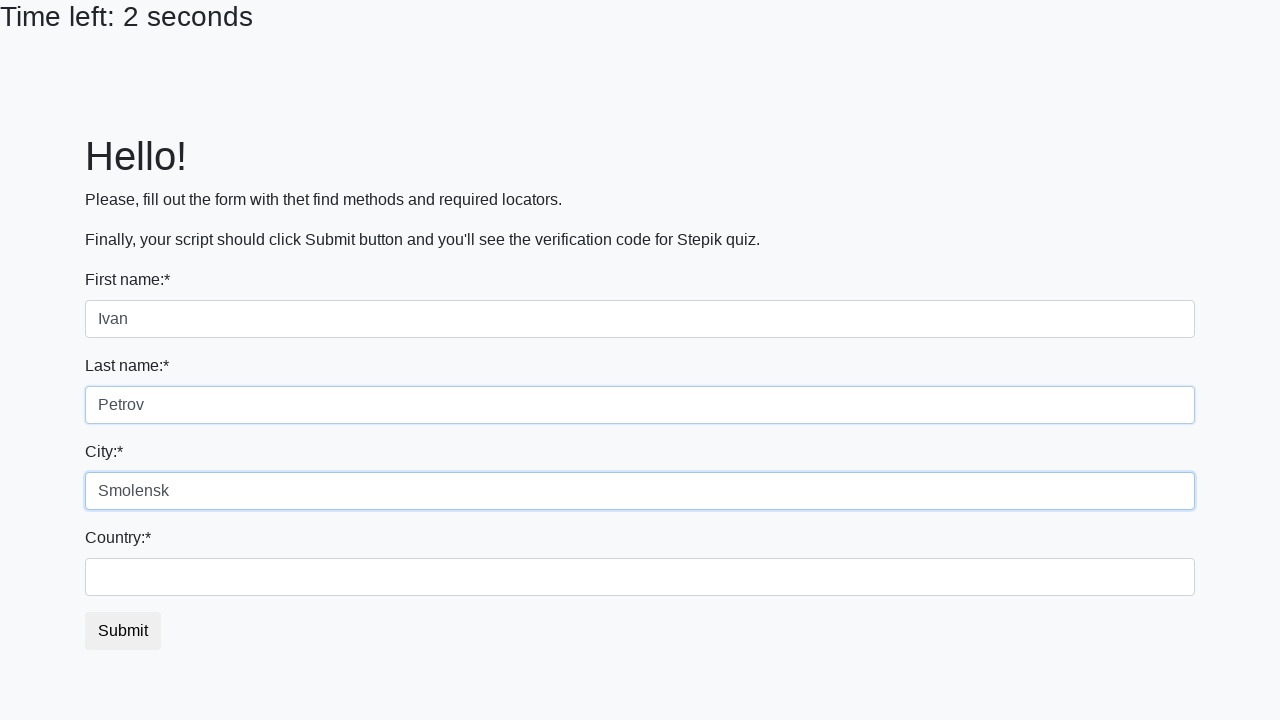

Filled country field with 'Russia' on #country
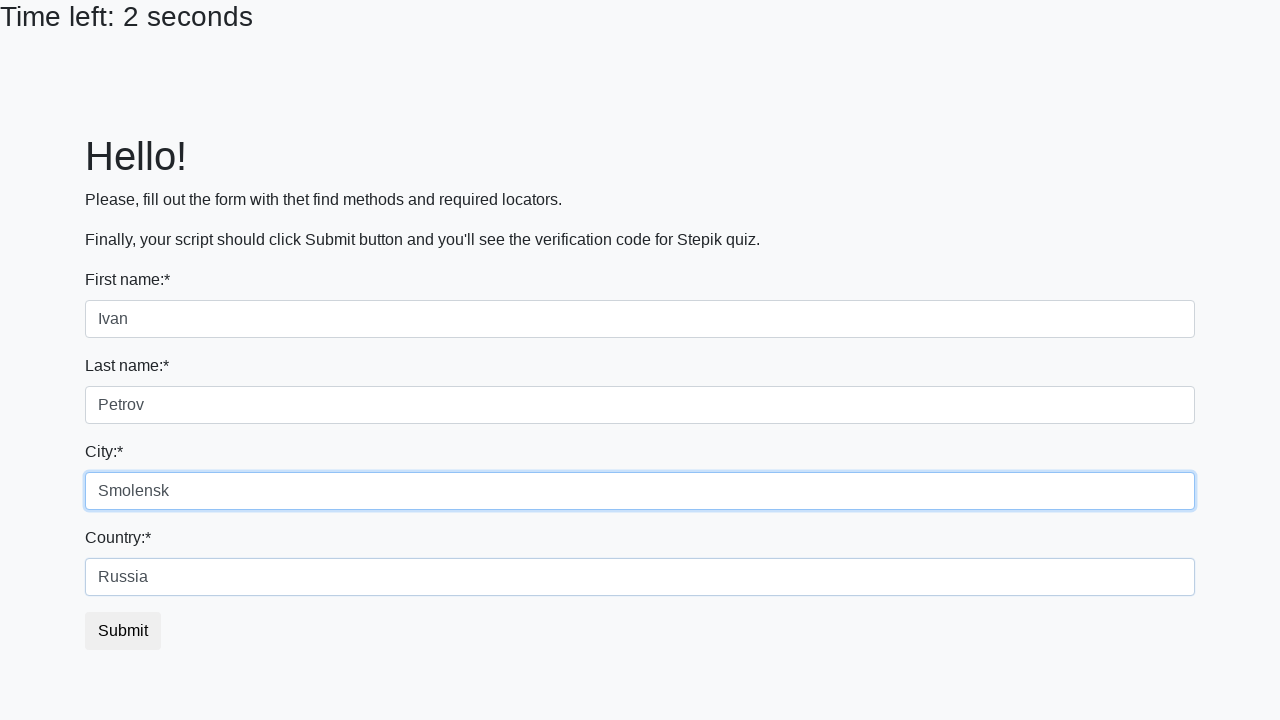

Clicked submit button to complete form submission at (123, 631) on button.btn
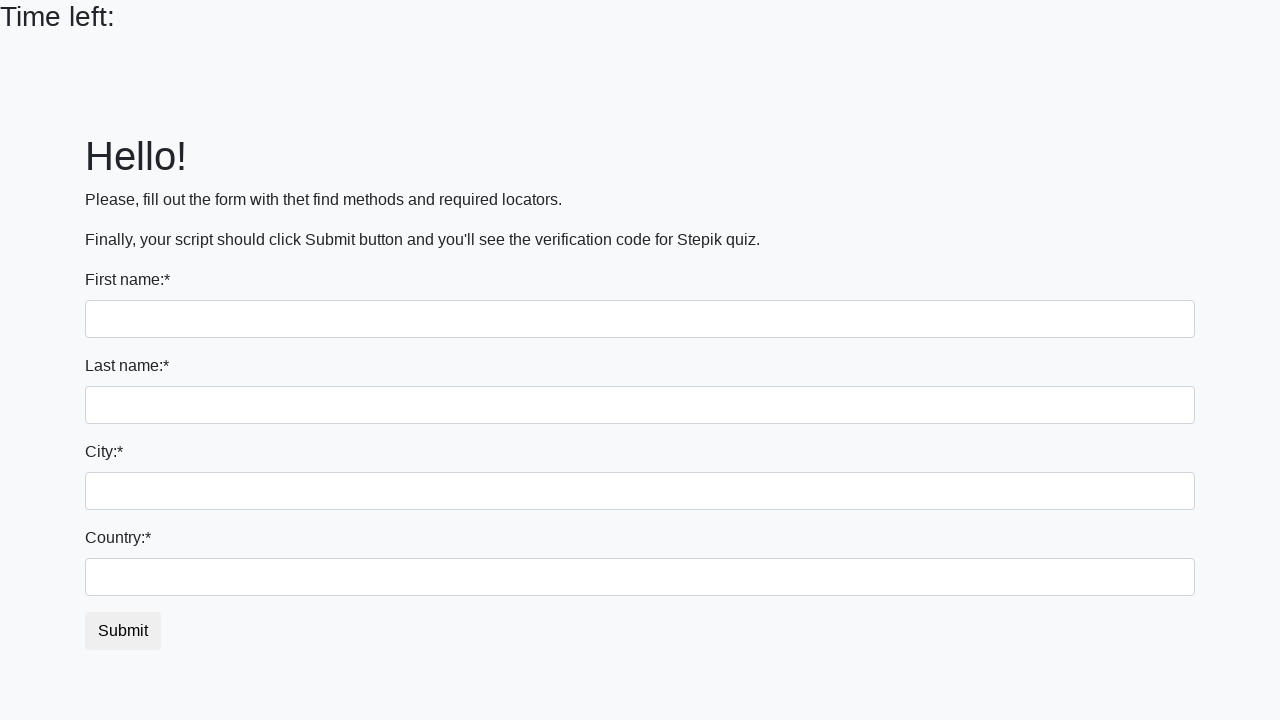

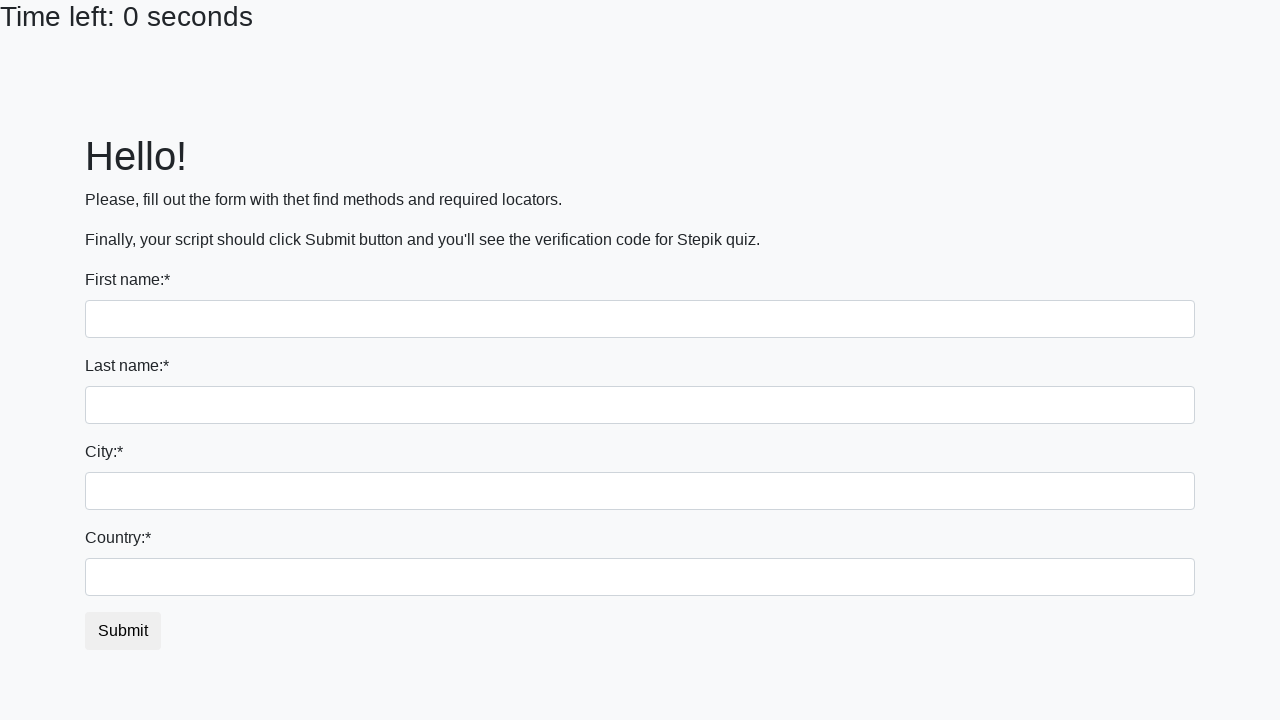